Tests dynamic loading functionality by clicking a start button and waiting for content to appear after loading completes

Starting URL: https://the-internet.herokuapp.com/dynamic_loading/1

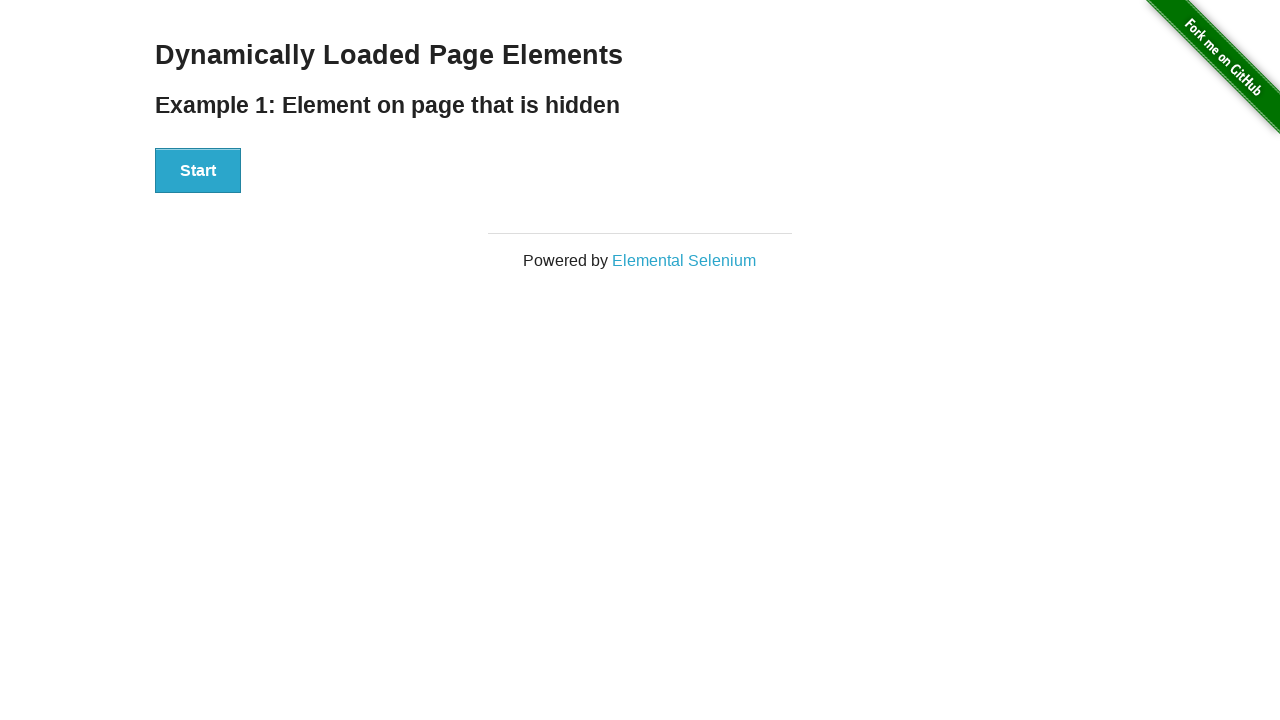

Clicked start button to trigger dynamic loading at (198, 171) on #start button
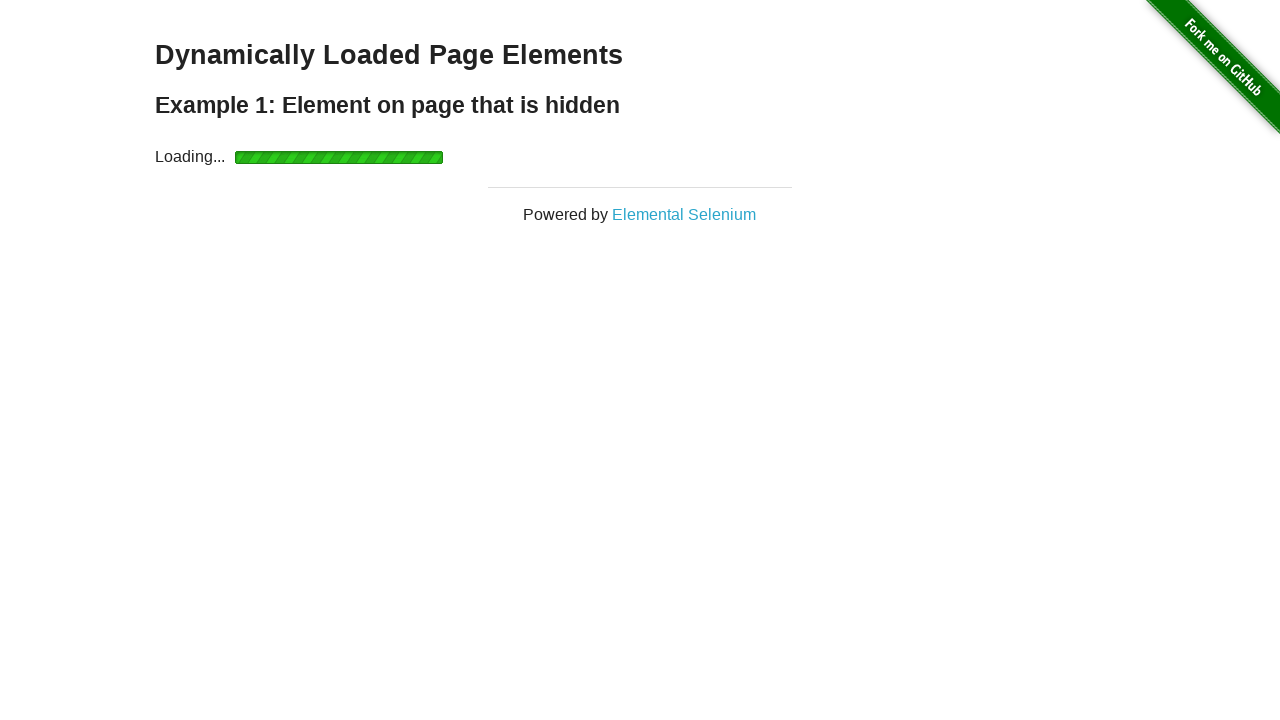

Waited for dynamically loaded content to appear
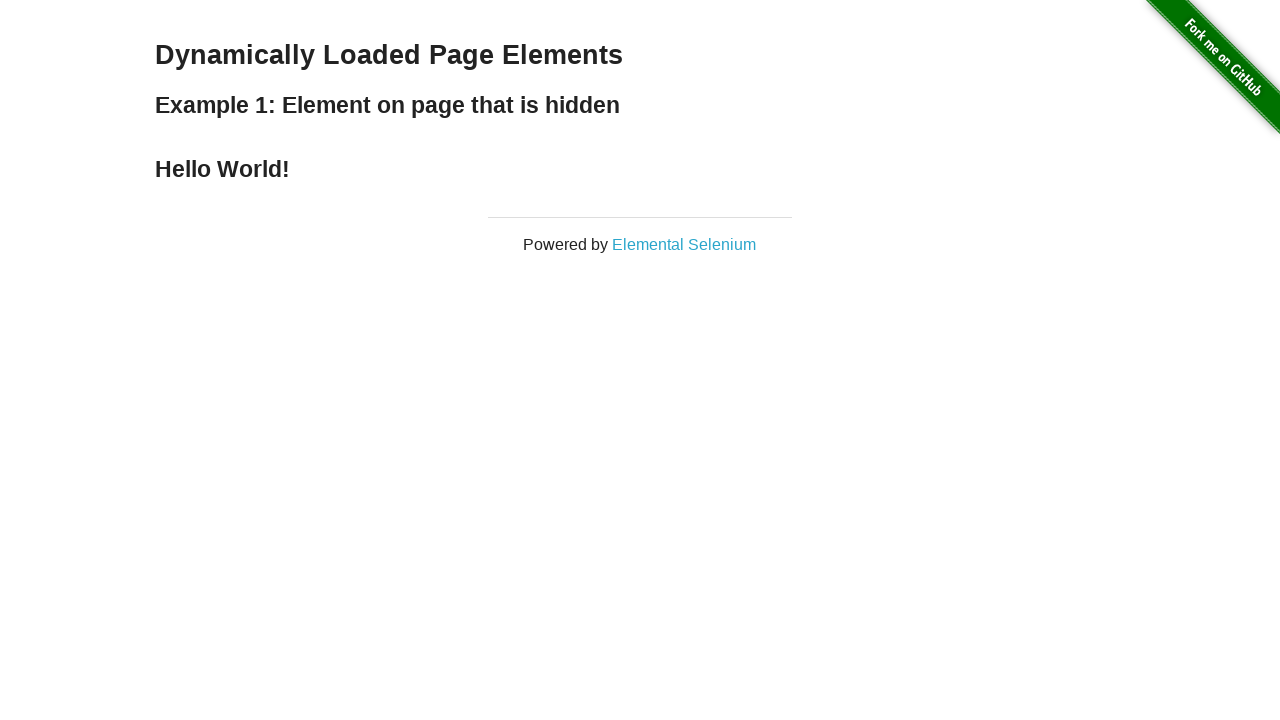

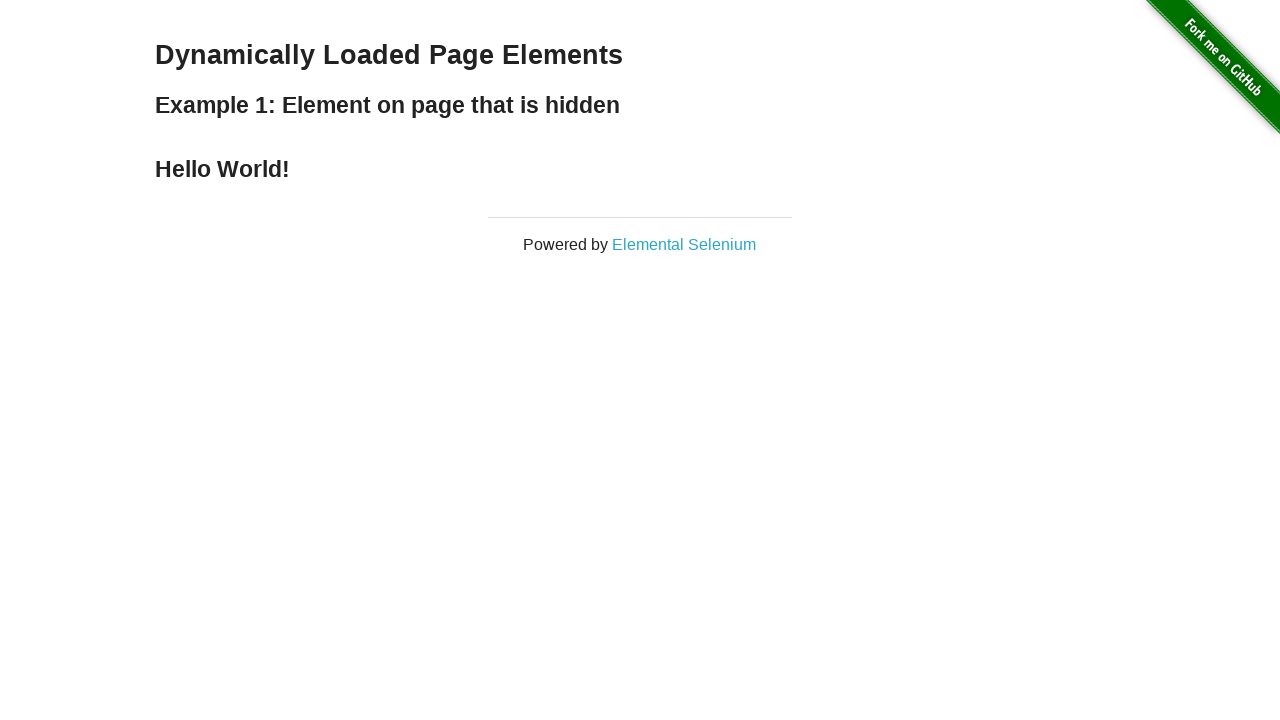